Tests JavaScript info alert by clicking the alert button, accepting the alert, and verifying the success message

Starting URL: http://practice.cydeo.com/javascript_alerts

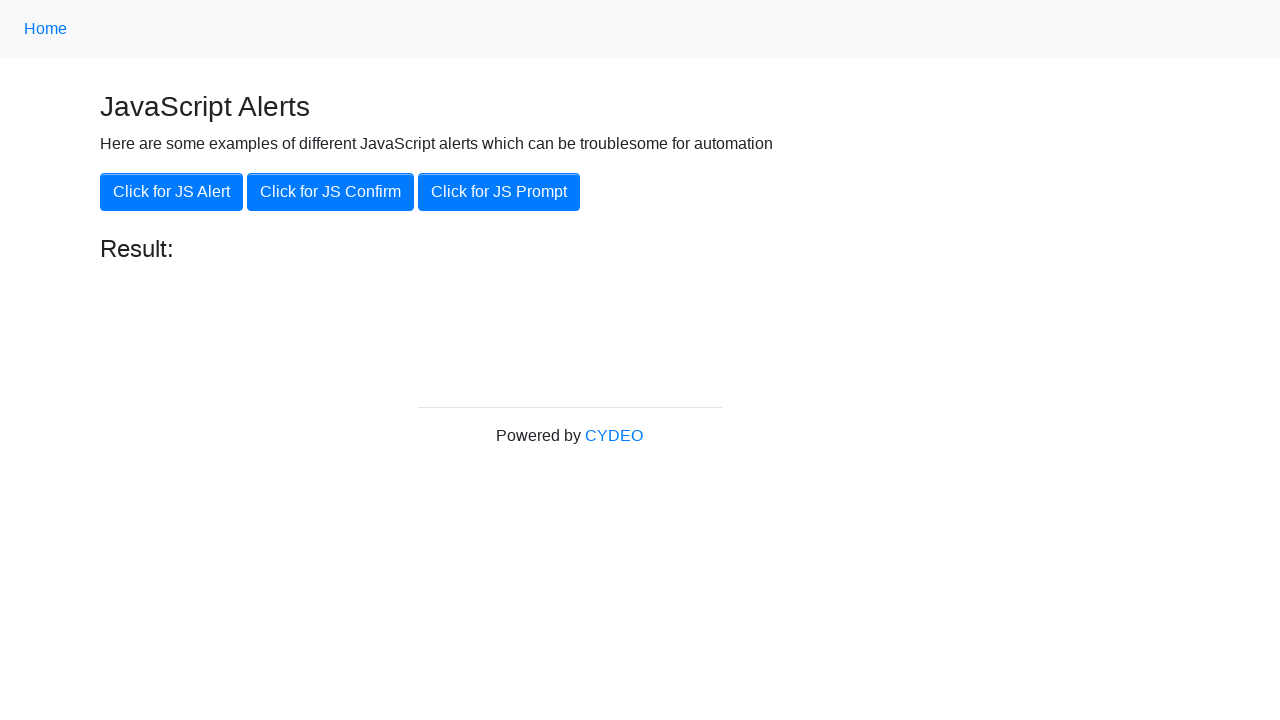

Set up dialog handler to automatically accept alerts
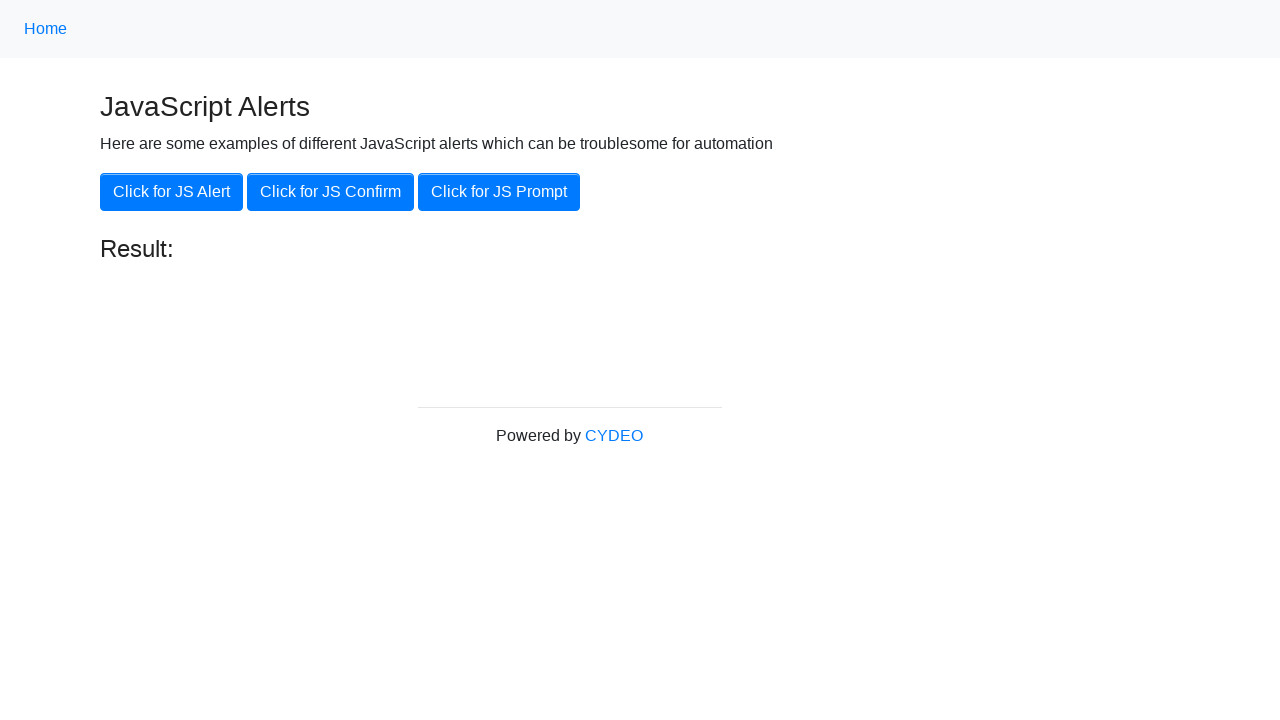

Clicked the JavaScript alert button at (172, 192) on button[onclick='jsAlert()']
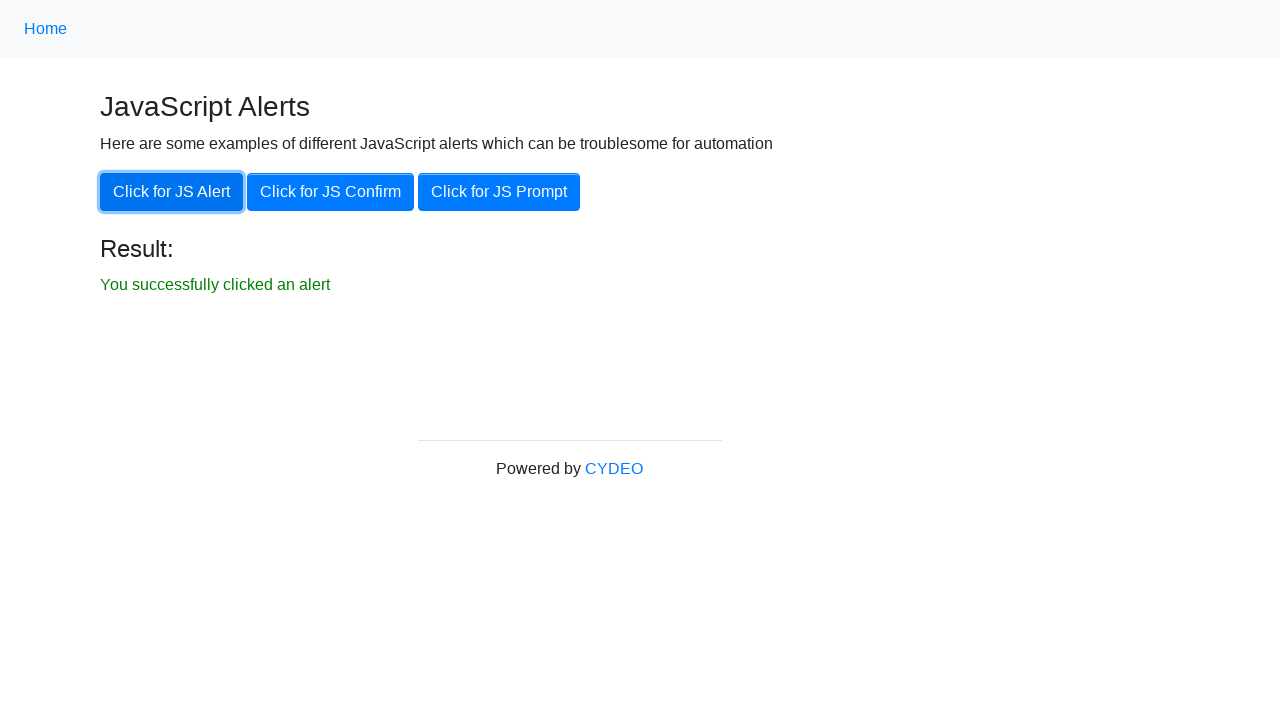

Waited for result message to appear
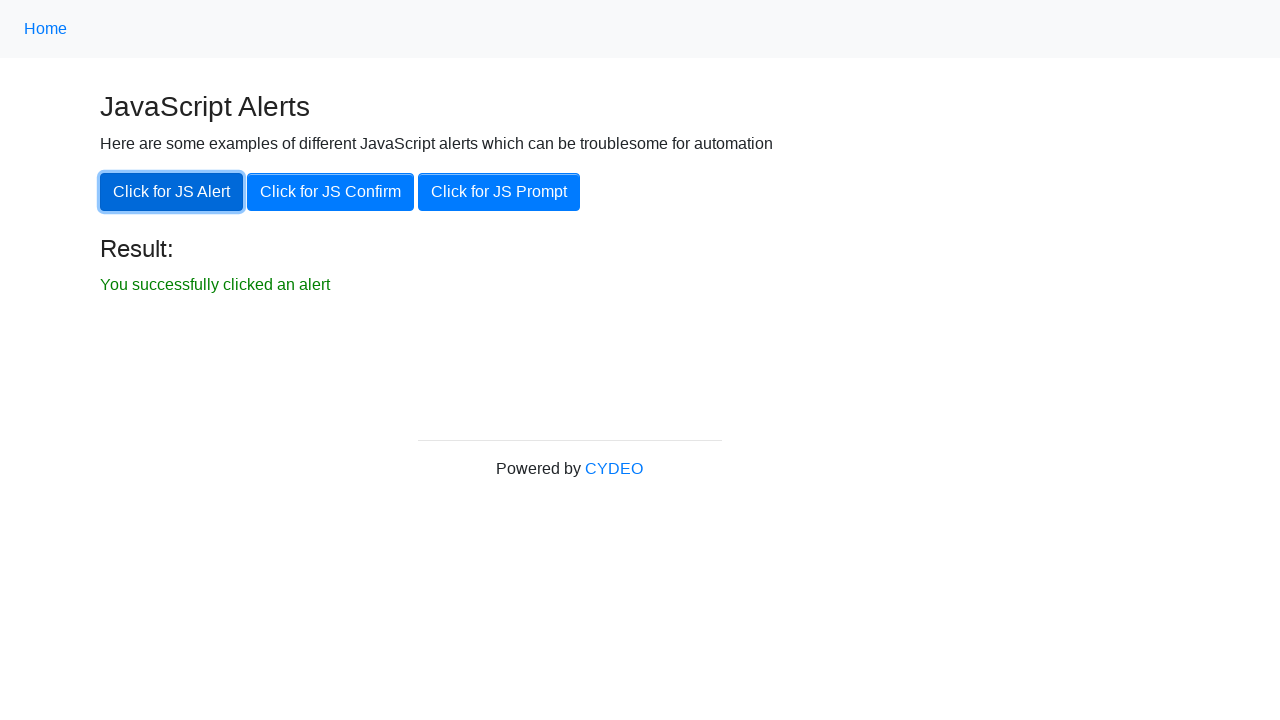

Retrieved the result message text
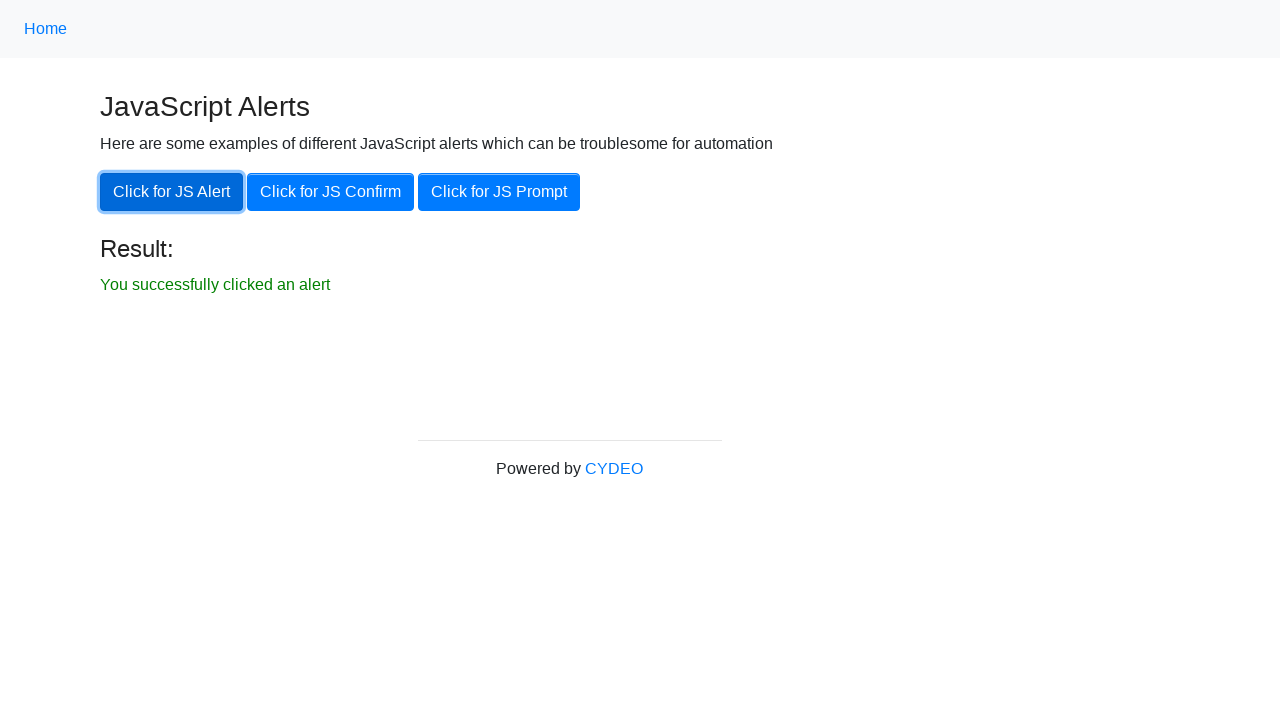

Verified success message: 'You successfully clicked an alert'
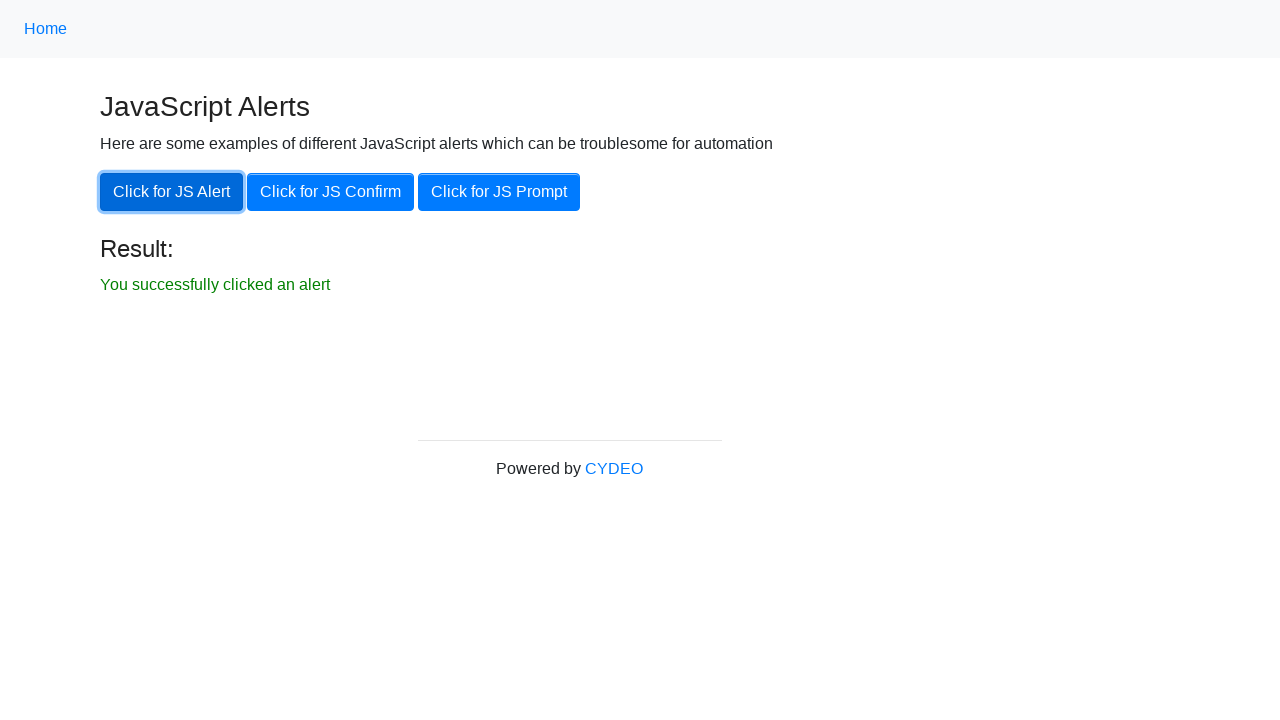

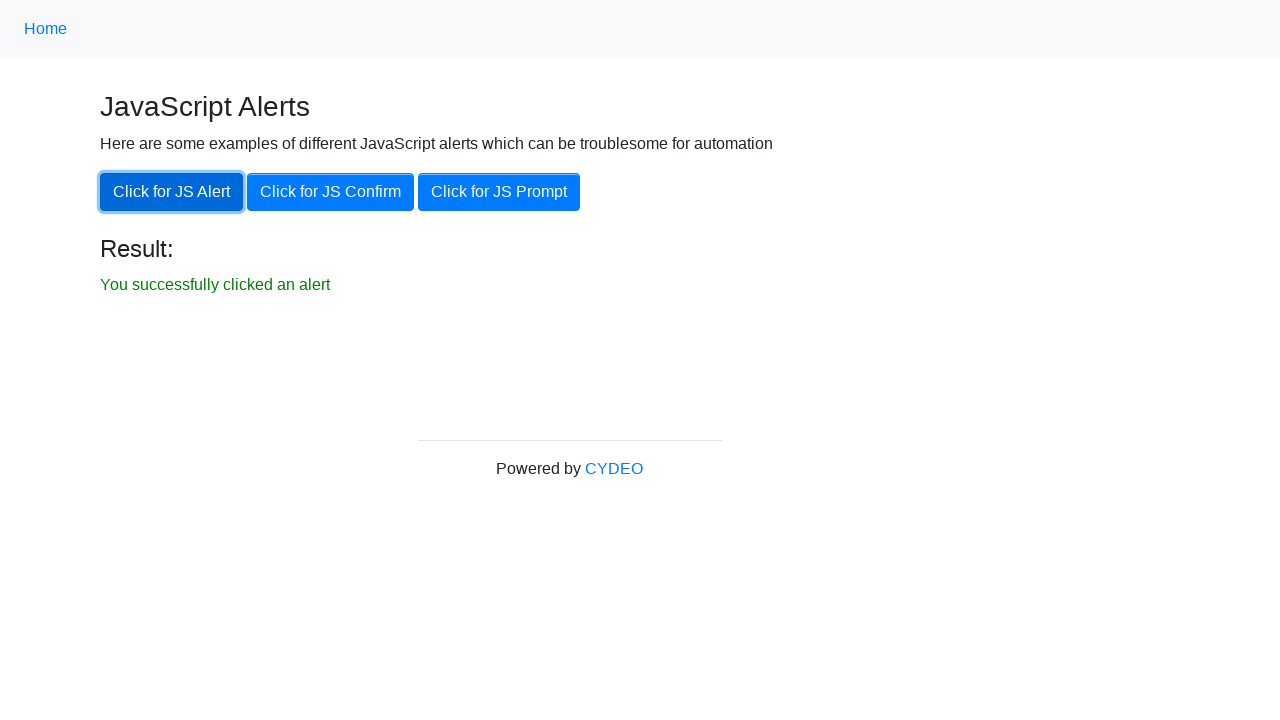